Tests handling a JavaScript confirm dialog by dismissing it when clicking the confirm button on the automation practice page.

Starting URL: https://rahulshettyacademy.com/AutomationPractice/

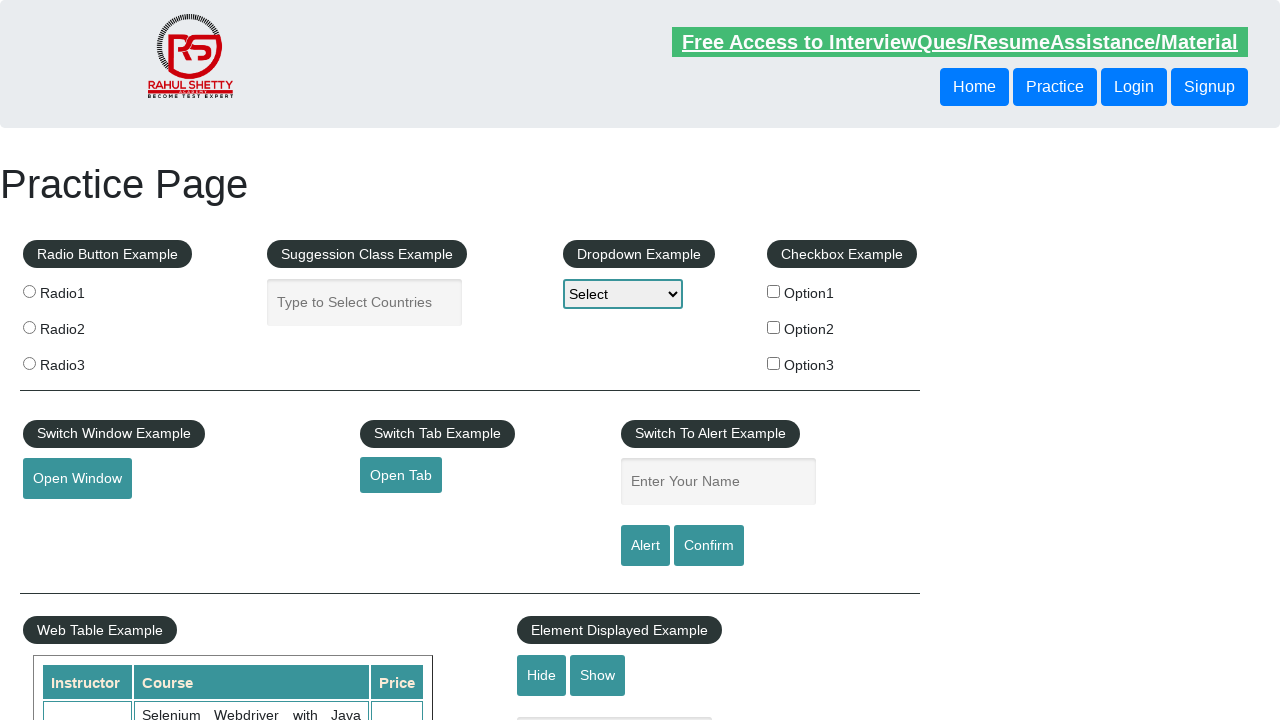

Set up dialog handler to dismiss dialogs
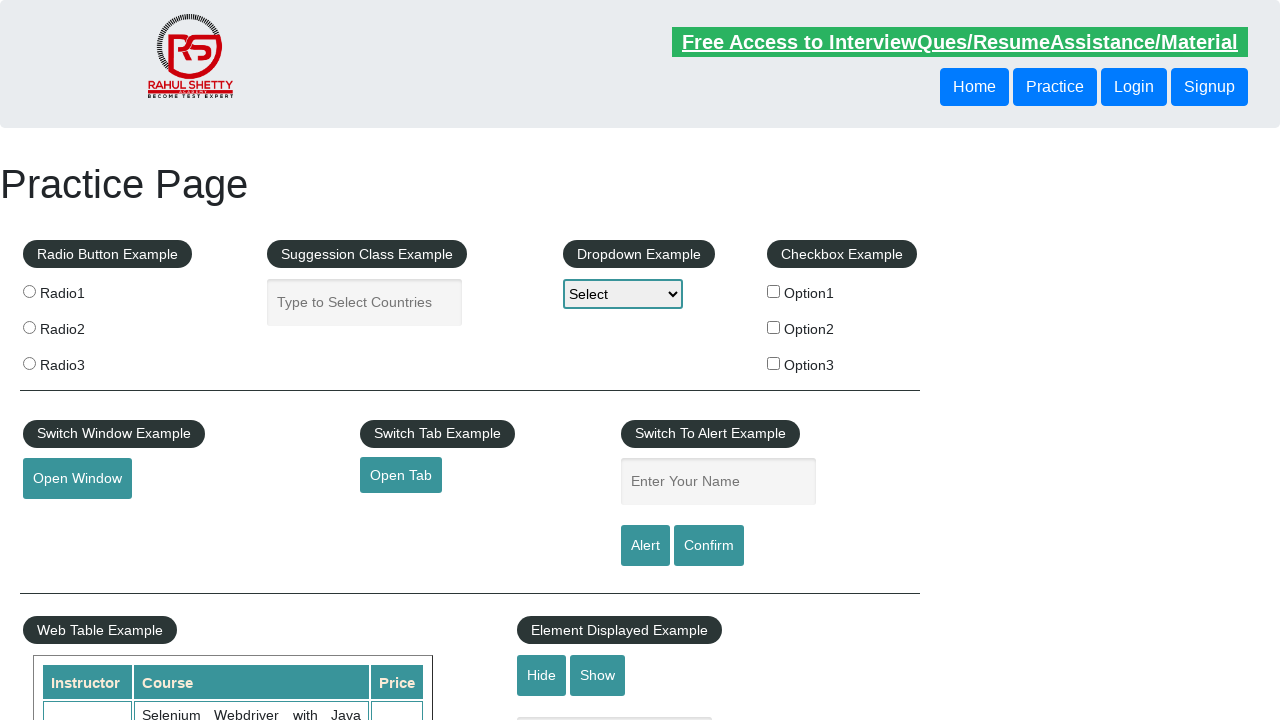

Clicked confirm button to trigger JavaScript dialog at (709, 546) on #confirmbtn
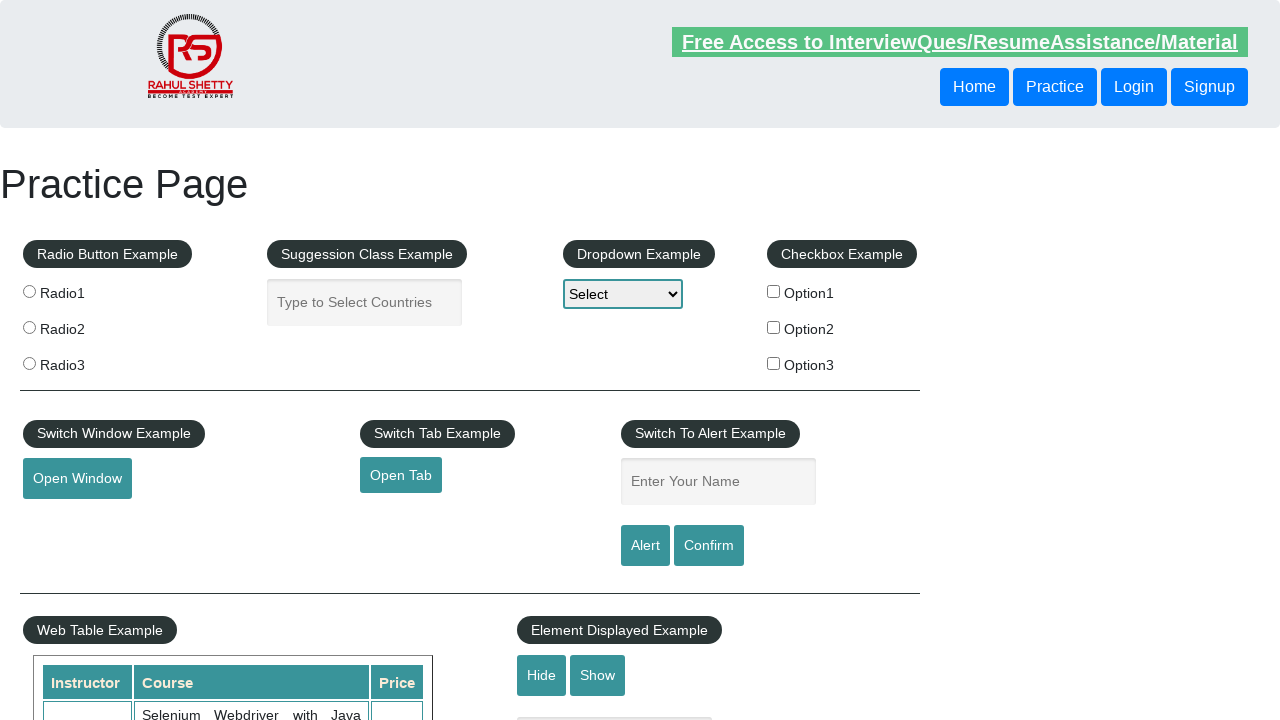

Waited 500ms for dialog to be dismissed
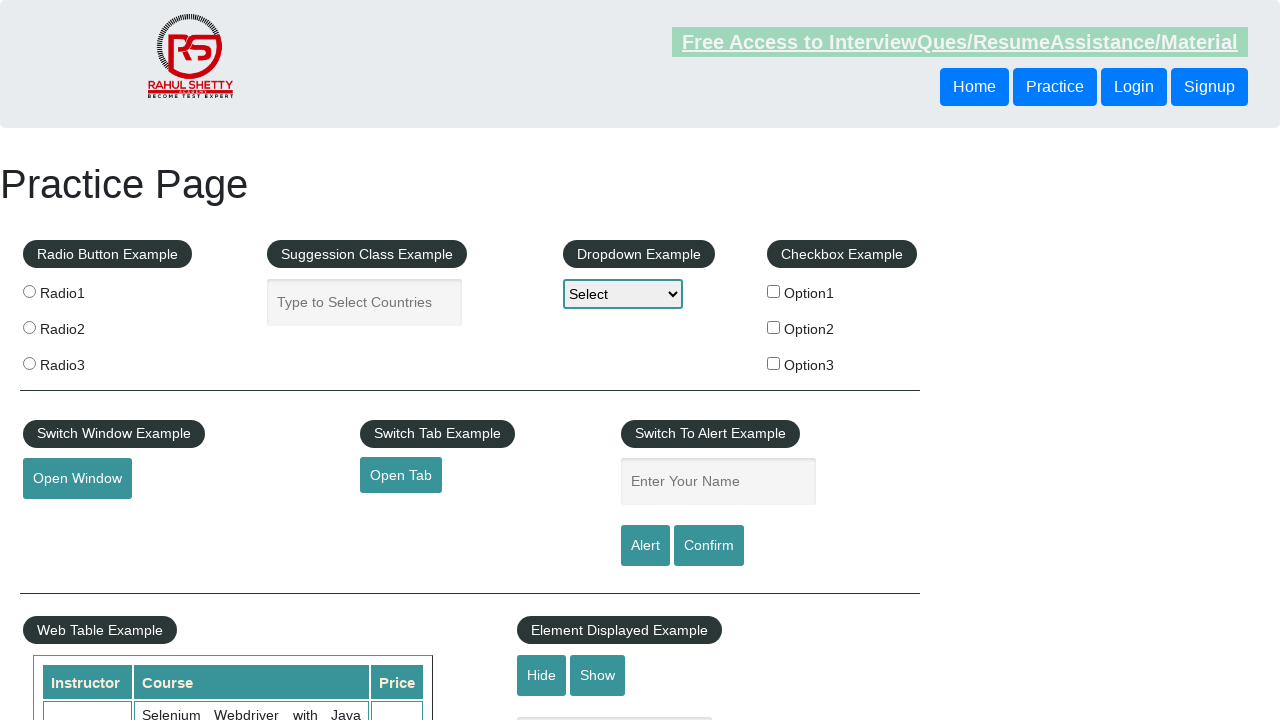

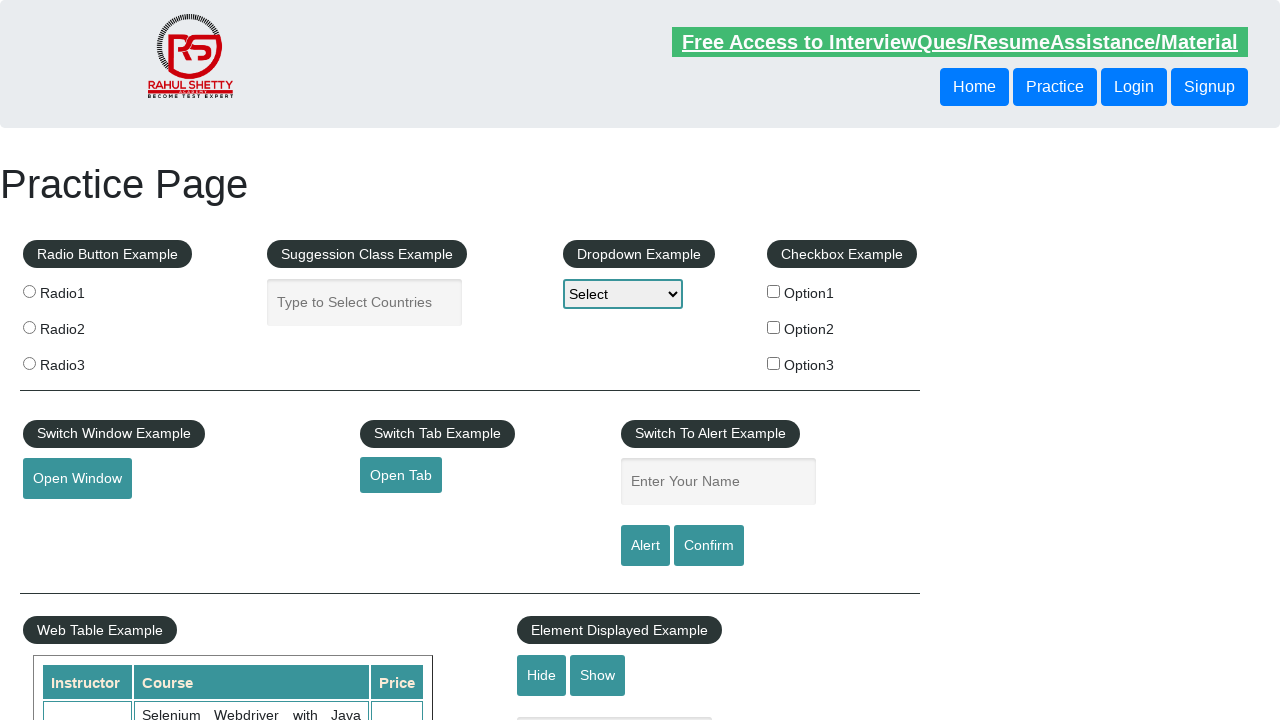